Navigates to the e-bikes collection page and waits for the page to fully load

Starting URL: https://t0uds3-a2.myshopify.com/collections/e-bikes

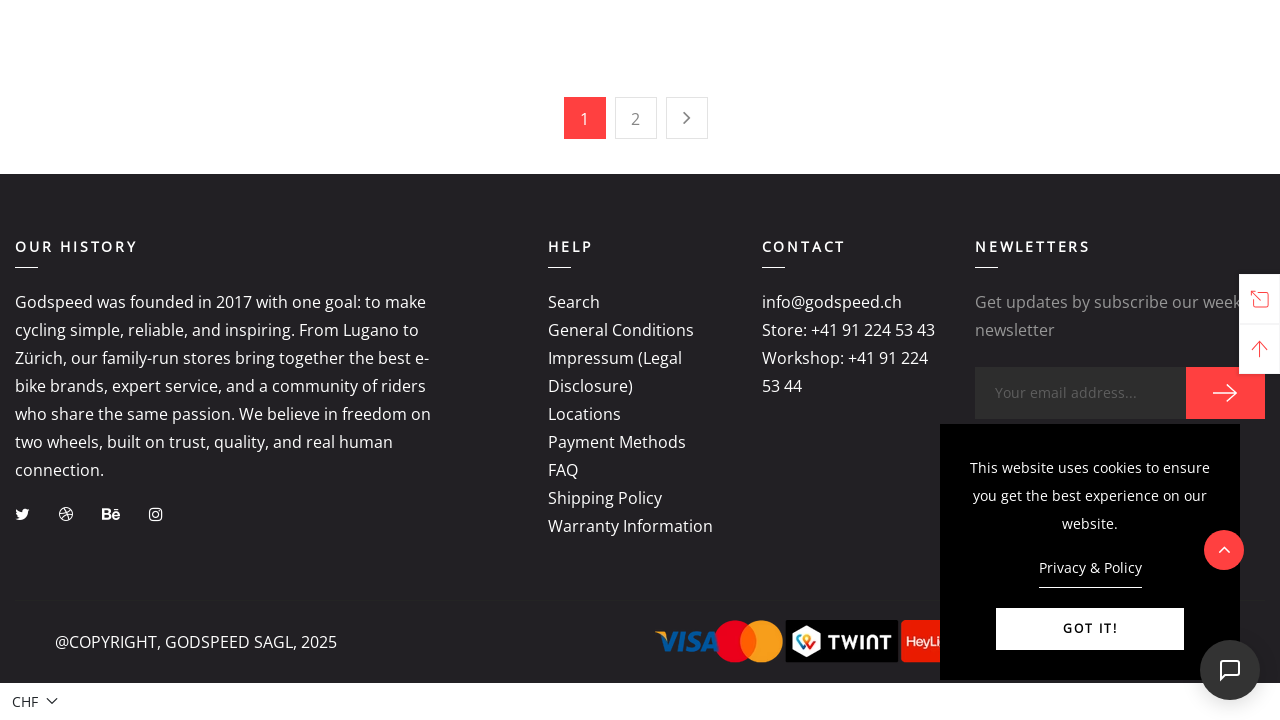

Set viewport size to 1366x900
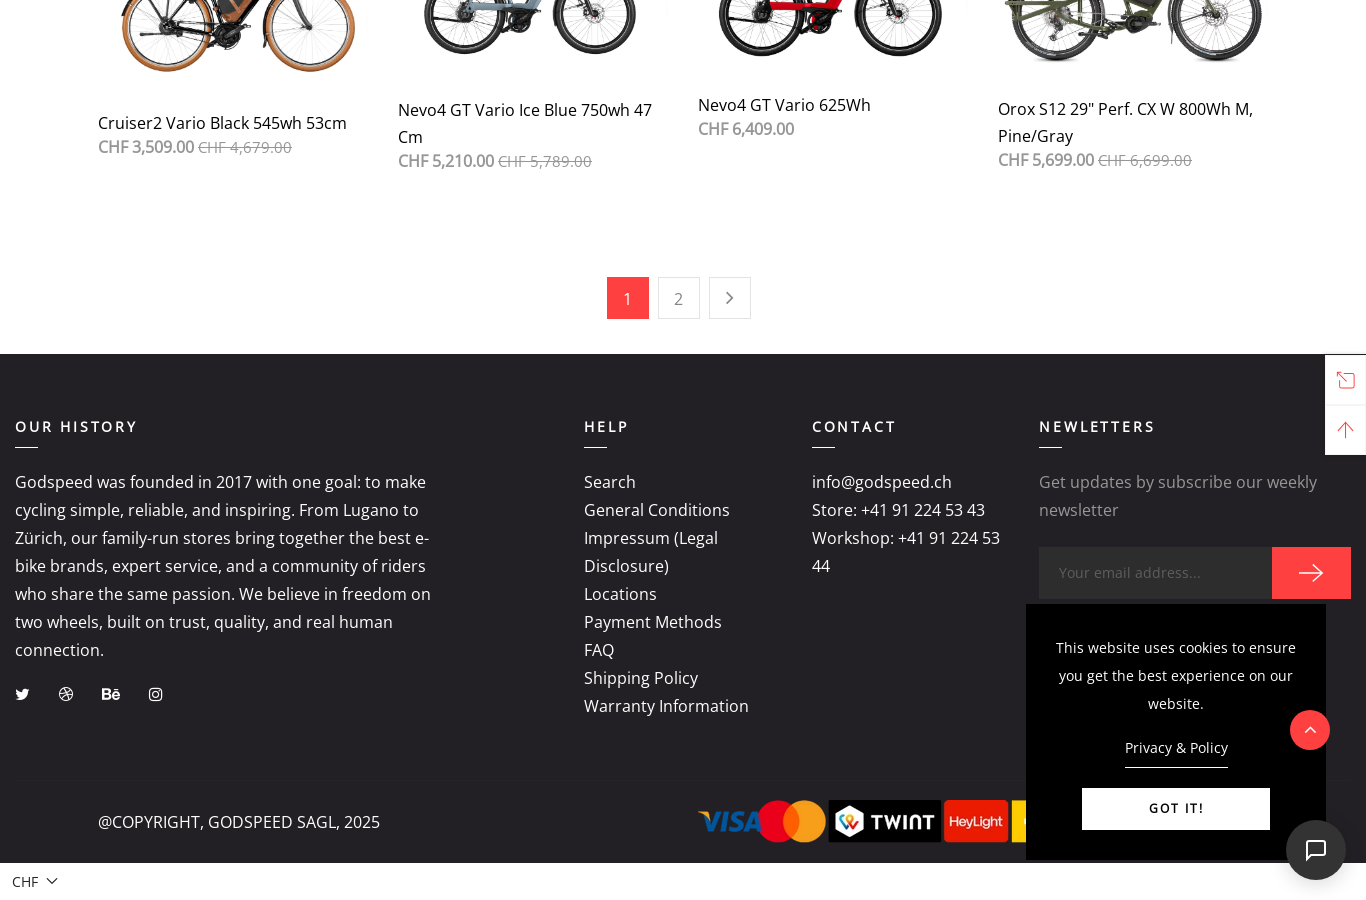

Page fully loaded - network idle state reached on /collections/e-bikes
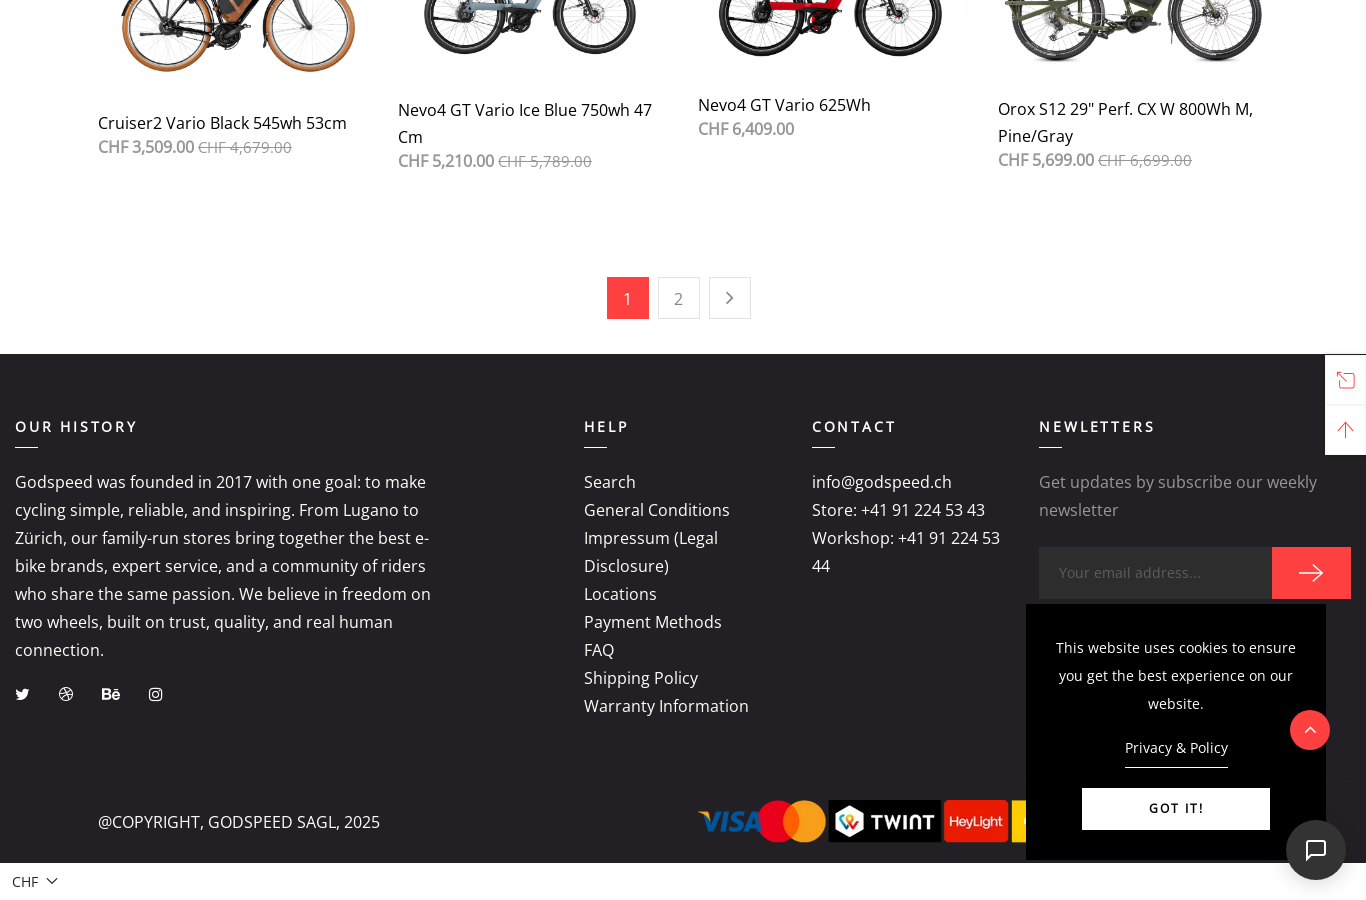

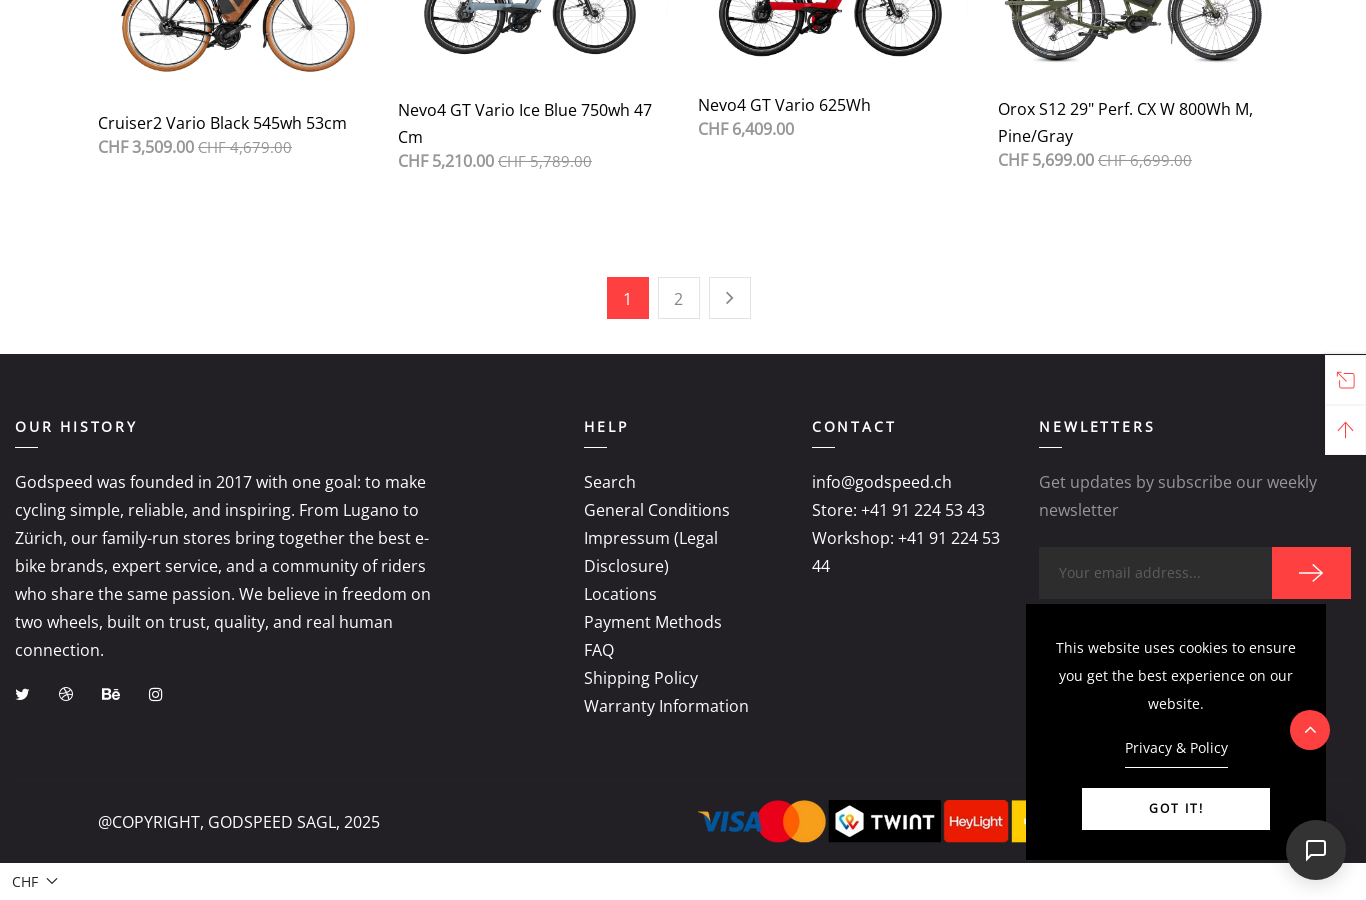